Tests file download functionality by clicking on a download link and verifying the download completes

Starting URL: https://the-internet.herokuapp.com/download

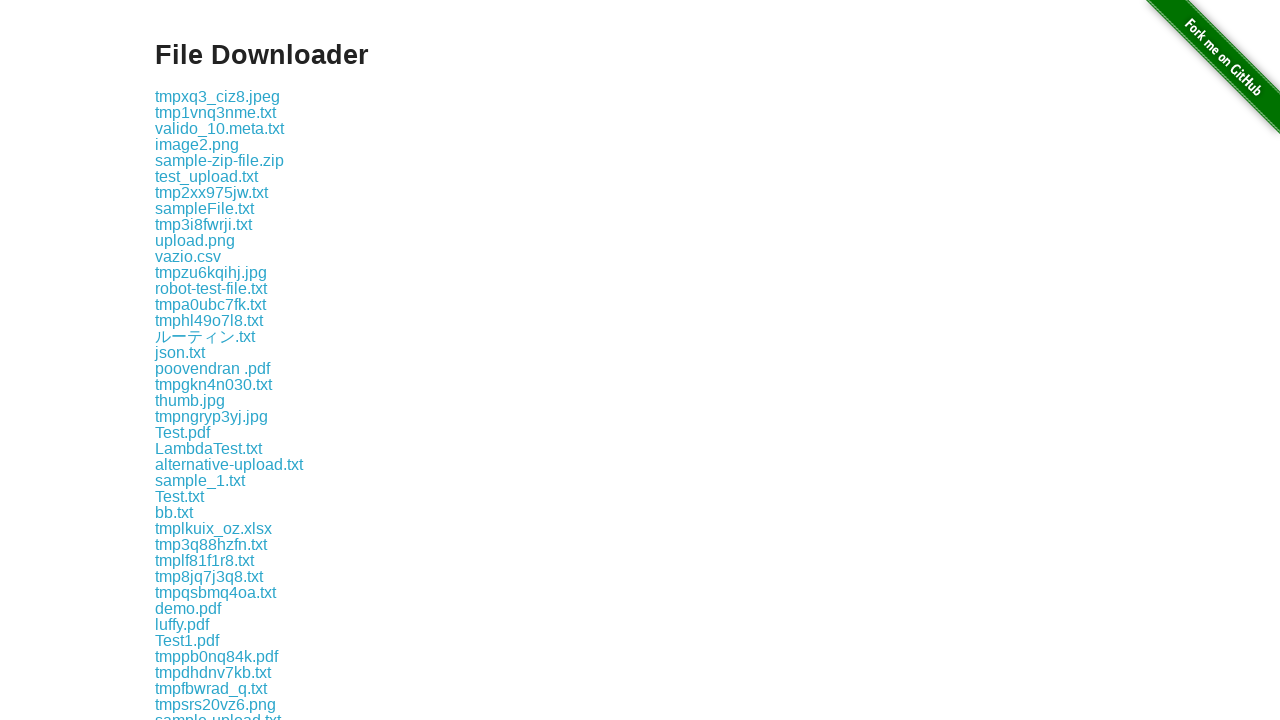

Clicked on download link for 'some-file.txt' at (198, 360) on a:has-text('some-file.txt')
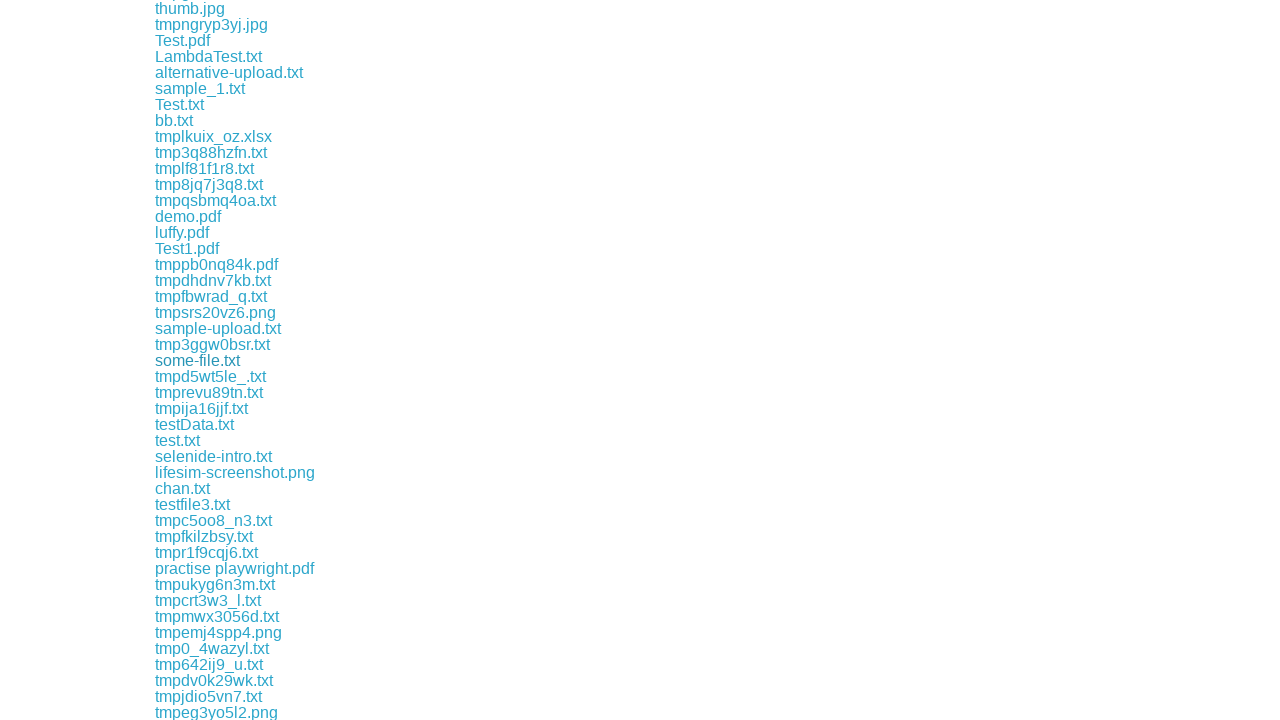

Waited 2 seconds for file download to start
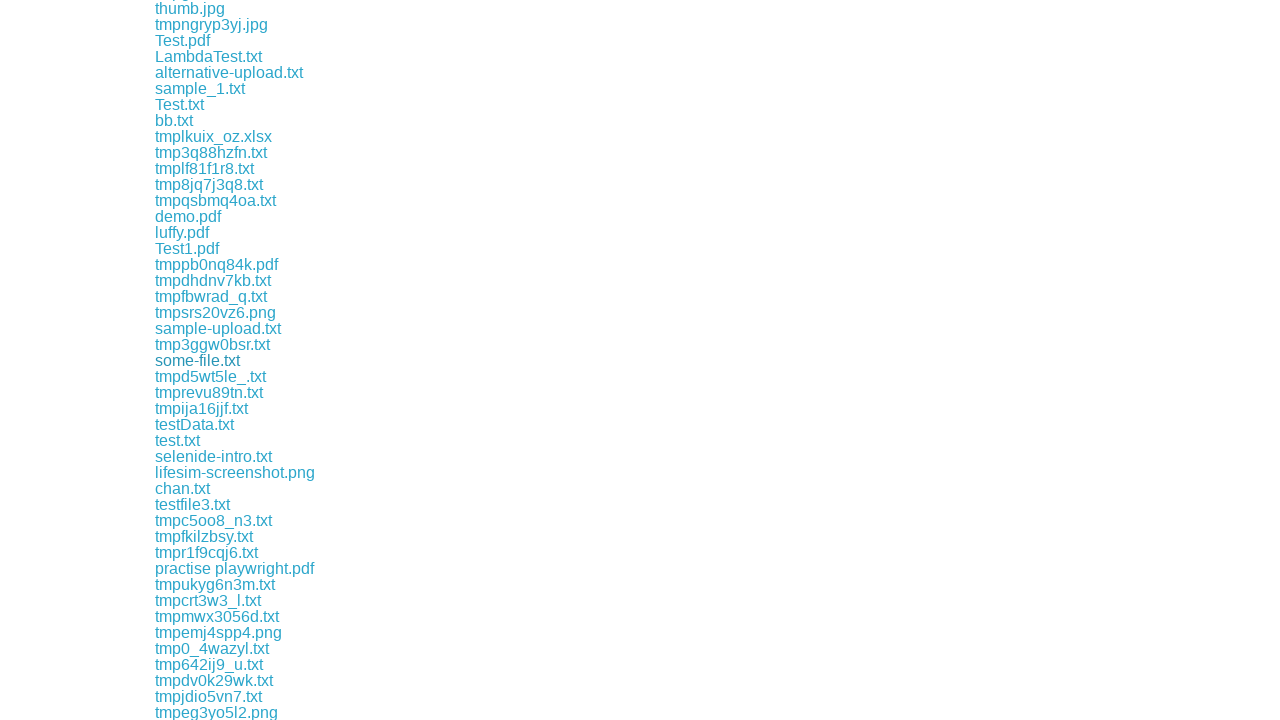

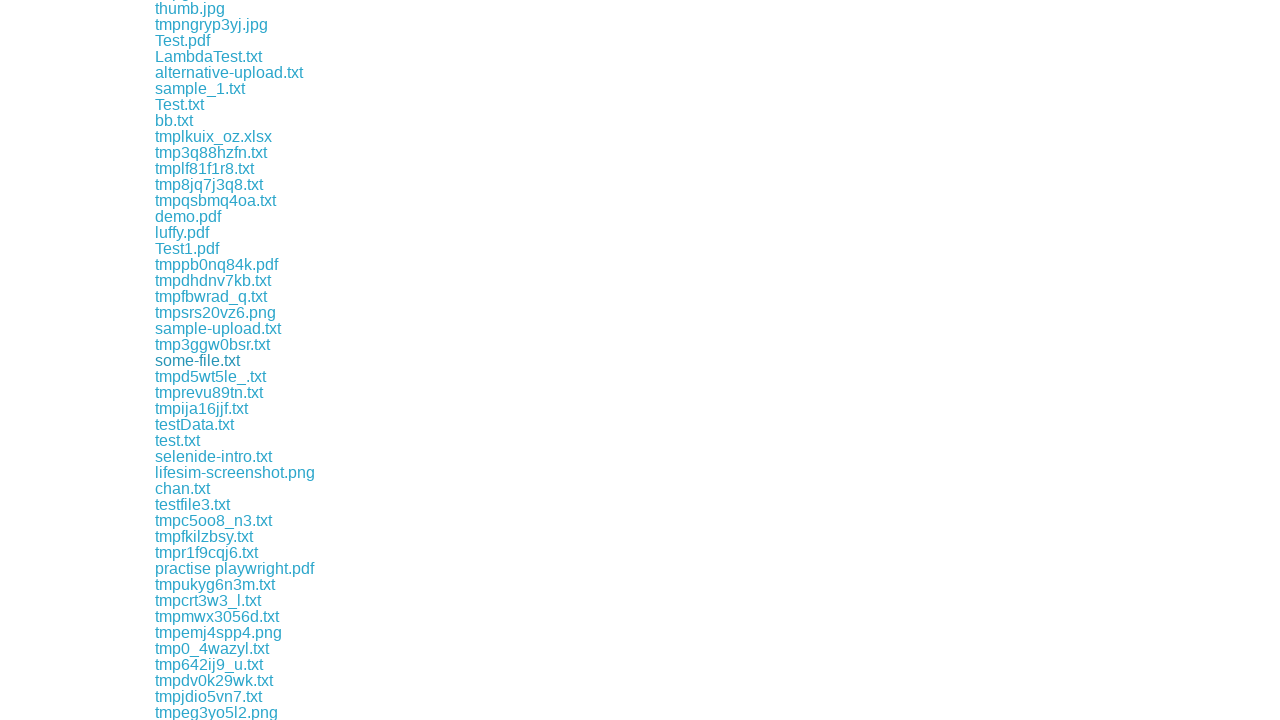